Opens login modal and verifies the CSS styling of the Log in button

Starting URL: https://www.demoblaze.com/

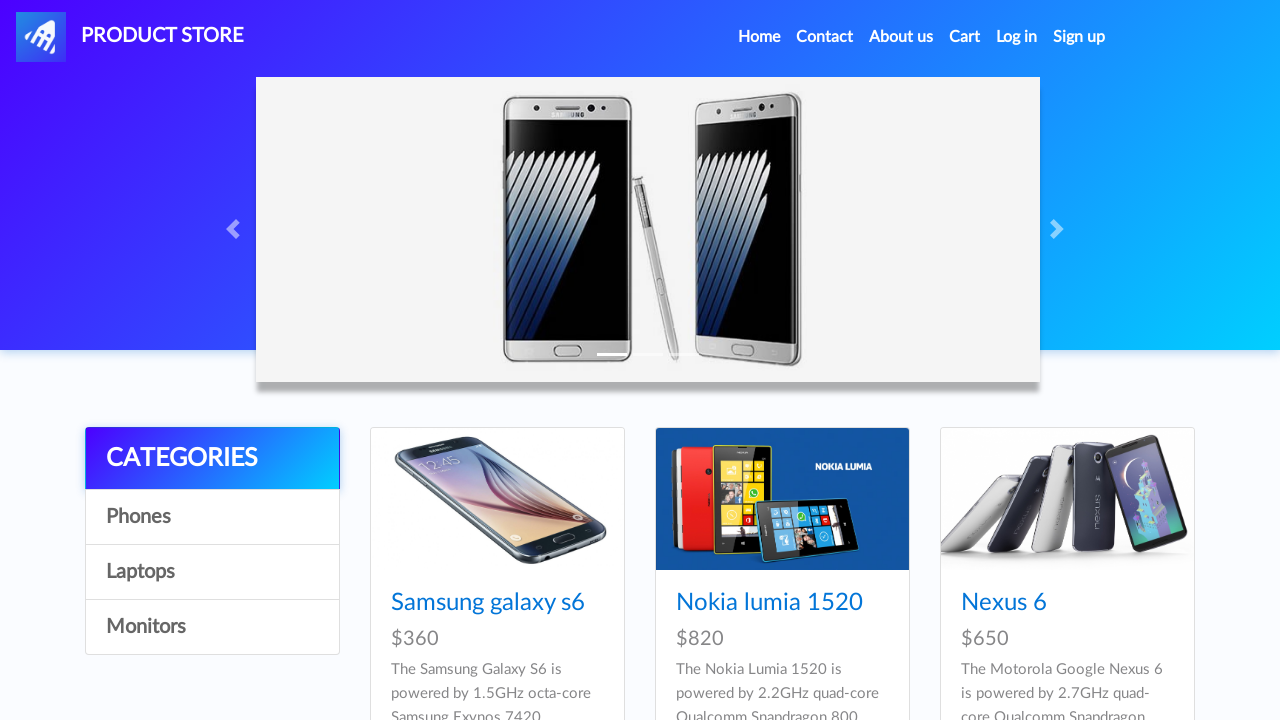

Clicked 'Log in' link to open login modal at (1017, 37) on internal:role=link[name="Log in"i]
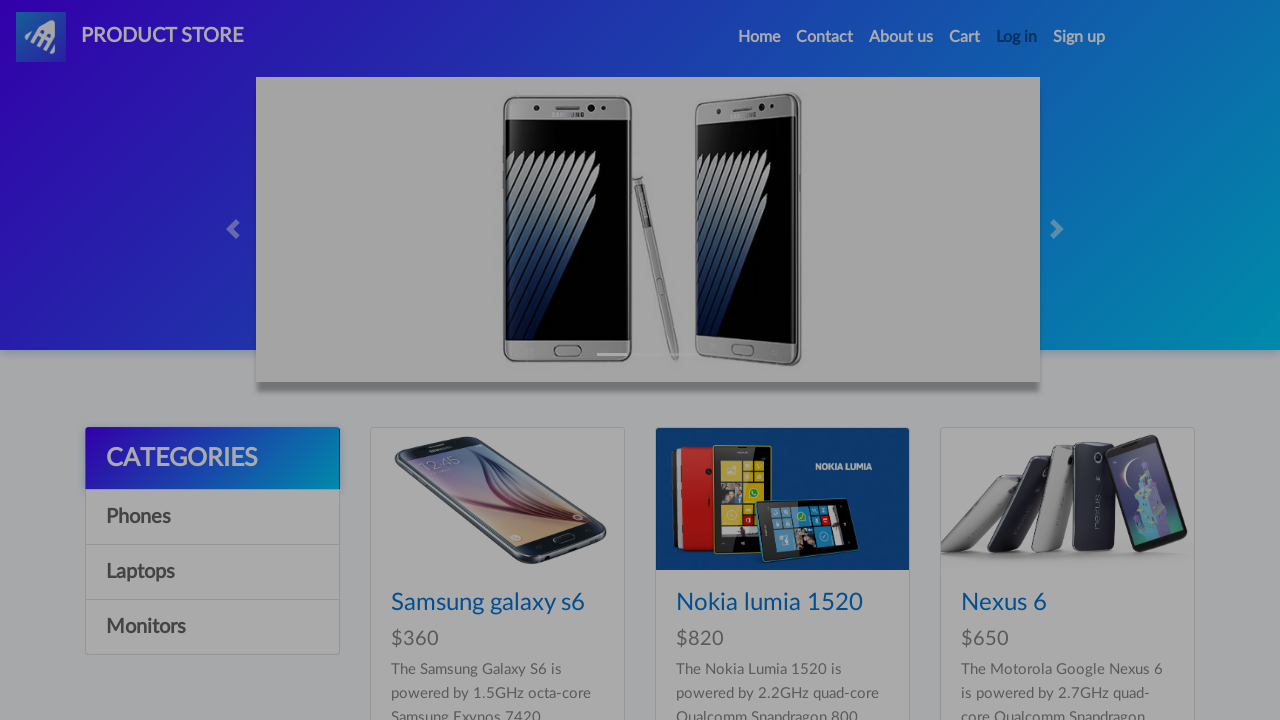

Login modal appeared with 'Log in' button visible
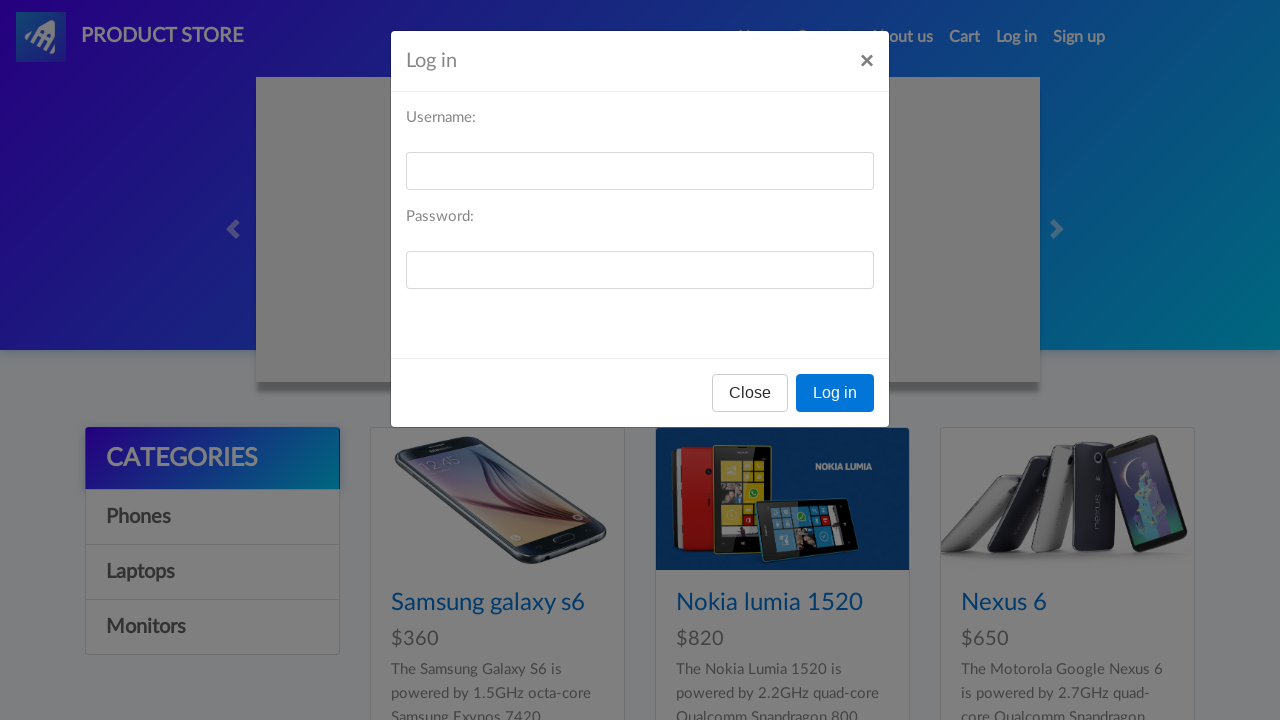

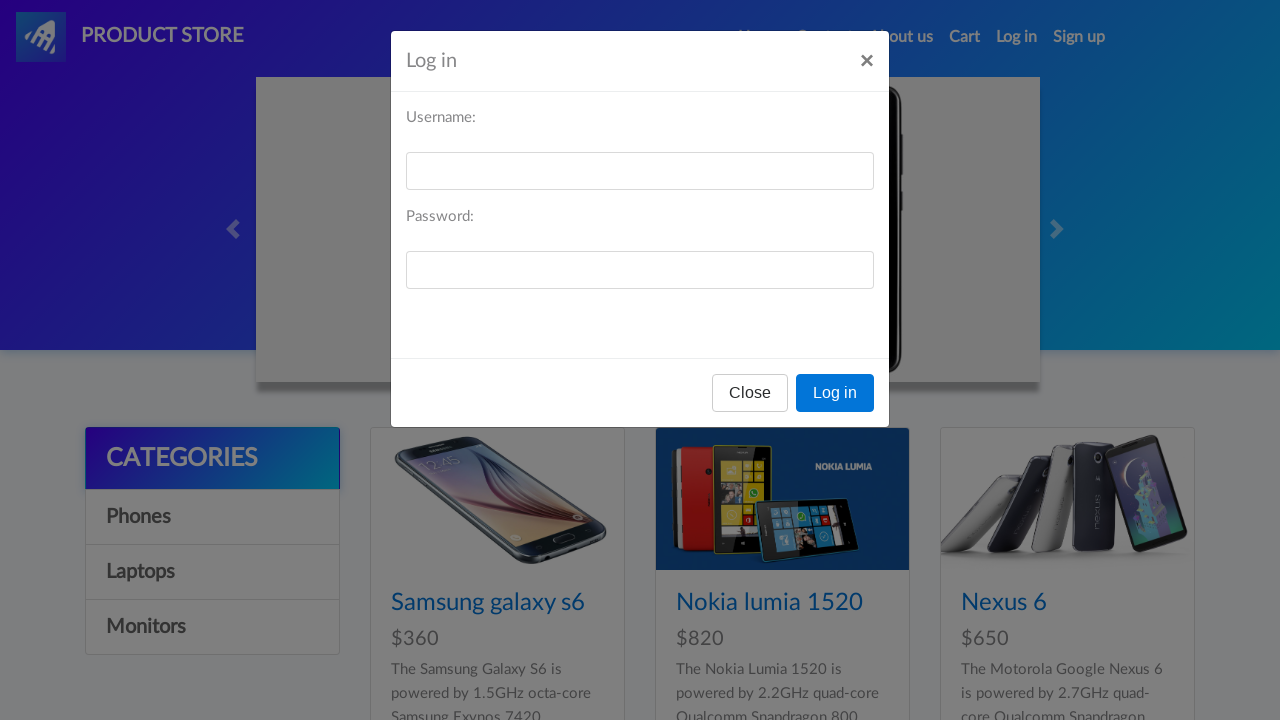